Tests adding a todo item with Russian (Cyrillic) characters to verify non-English text support in the TodoMVC application

Starting URL: https://demo.playwright.dev/todomvc/#/

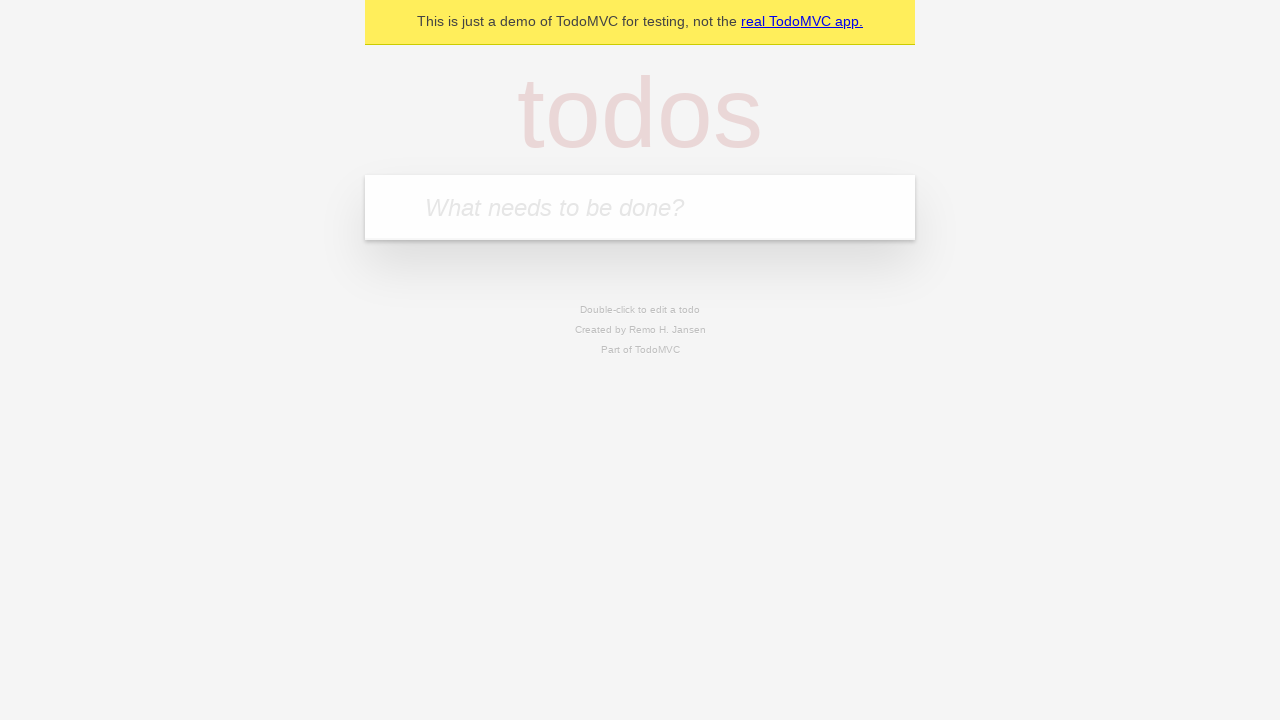

Waited for todo input field to be available
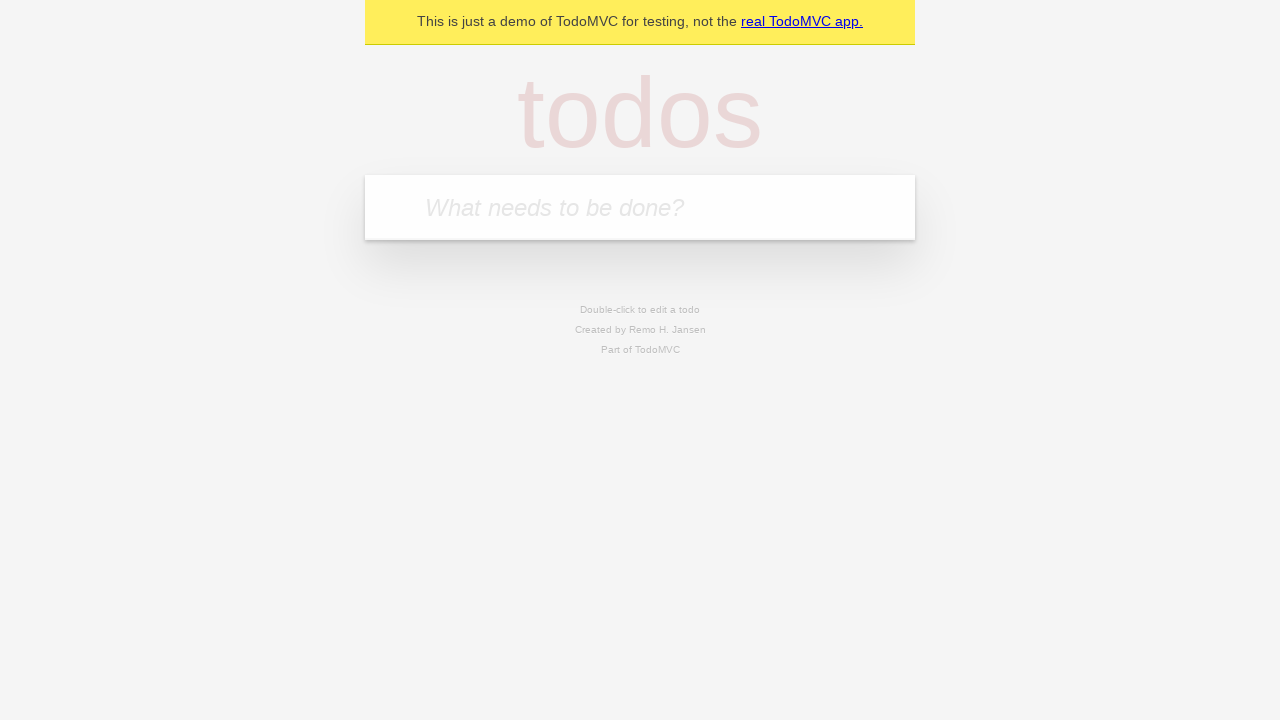

Filled todo input with Russian text 'Купить продукты' on input.new-todo
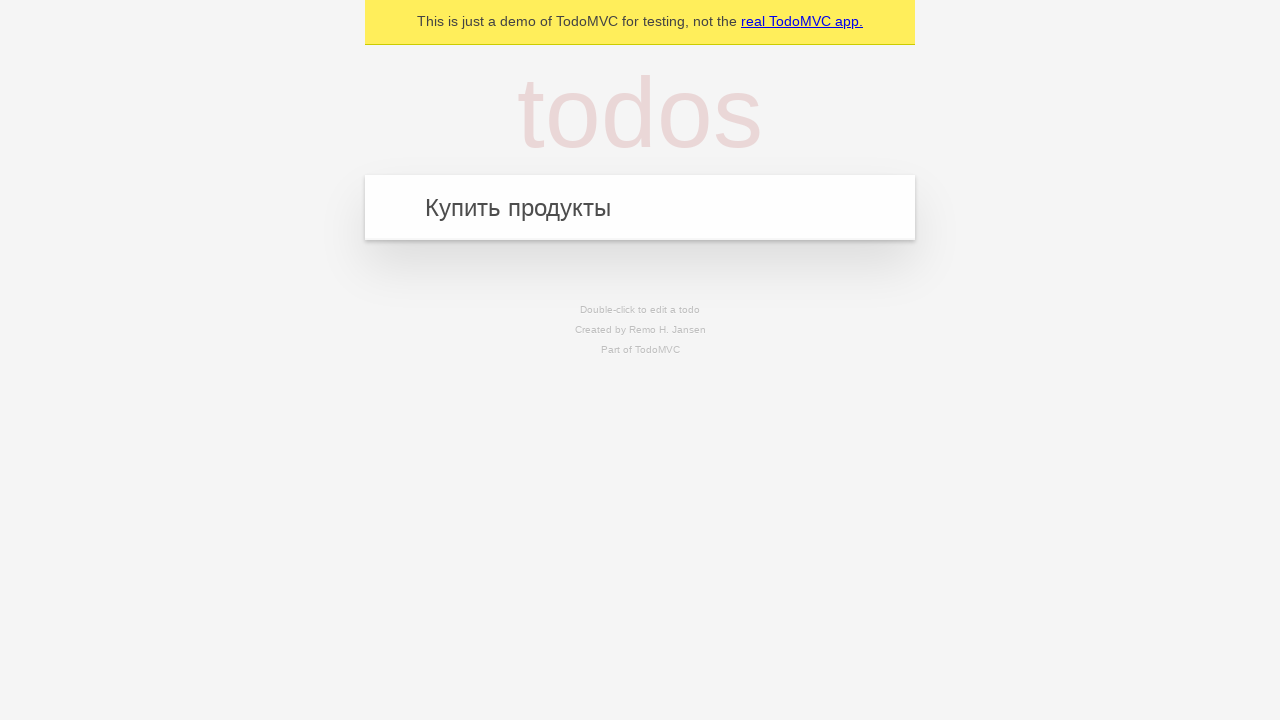

Pressed Enter to add the todo item on input.new-todo
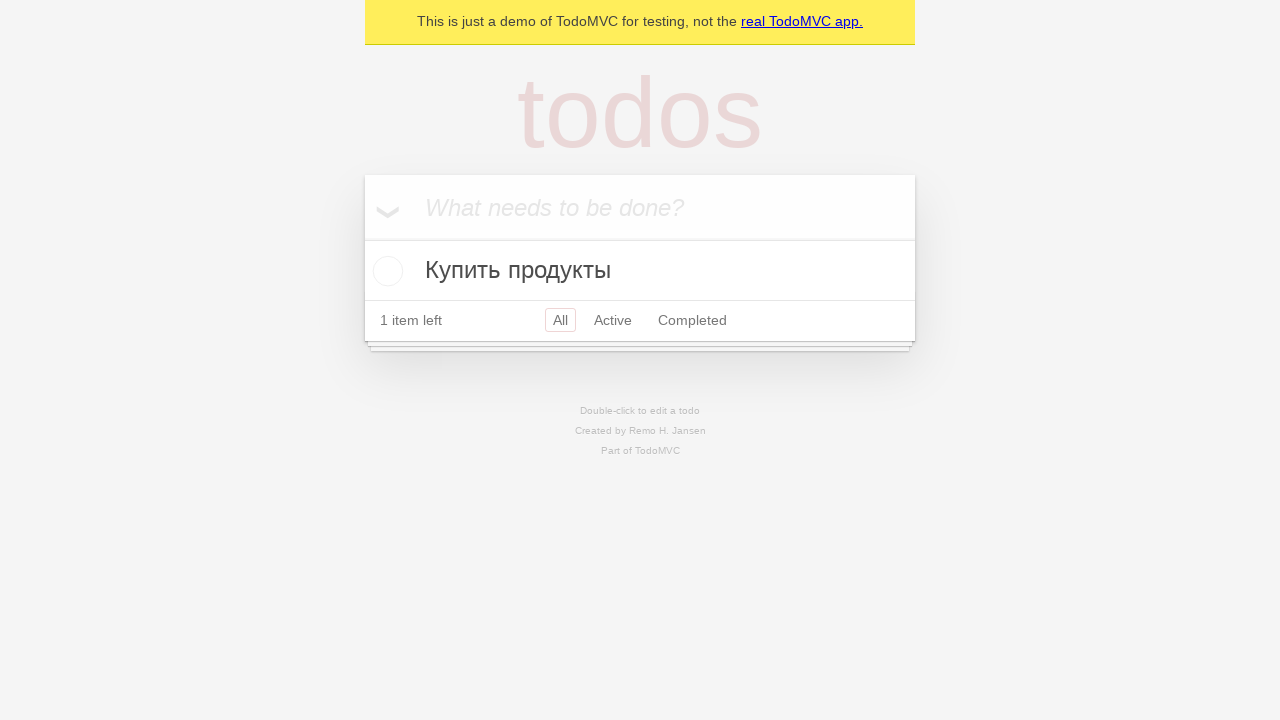

Verified todo item was added to the list
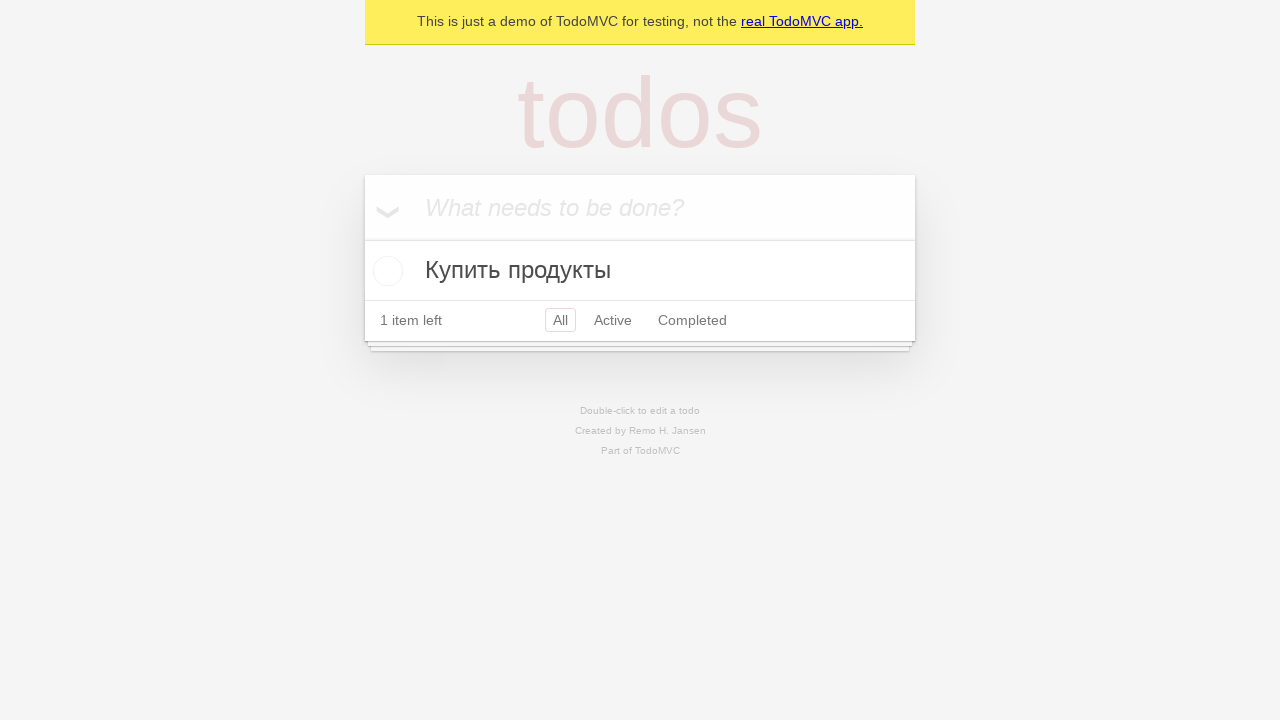

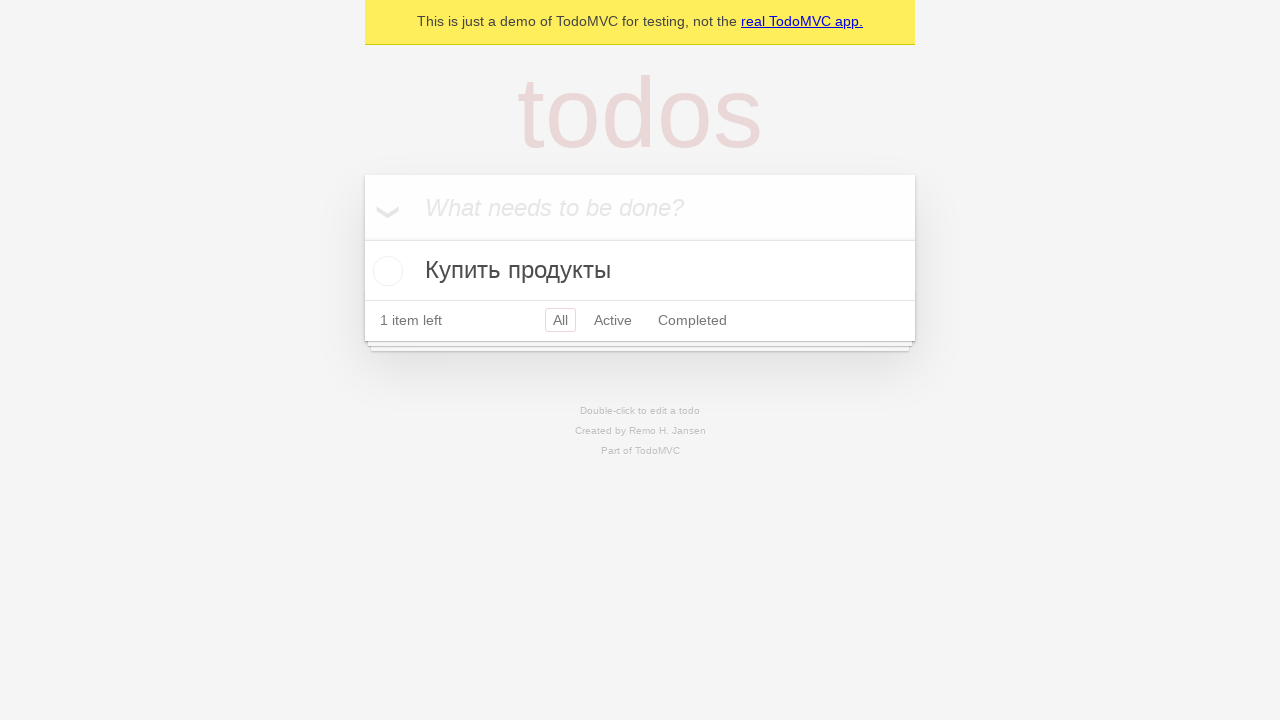